Tests vertical slider functionality by dragging the slider handle up and down using drag and drop actions

Starting URL: https://jqueryui.com/slider/#slider-vertical

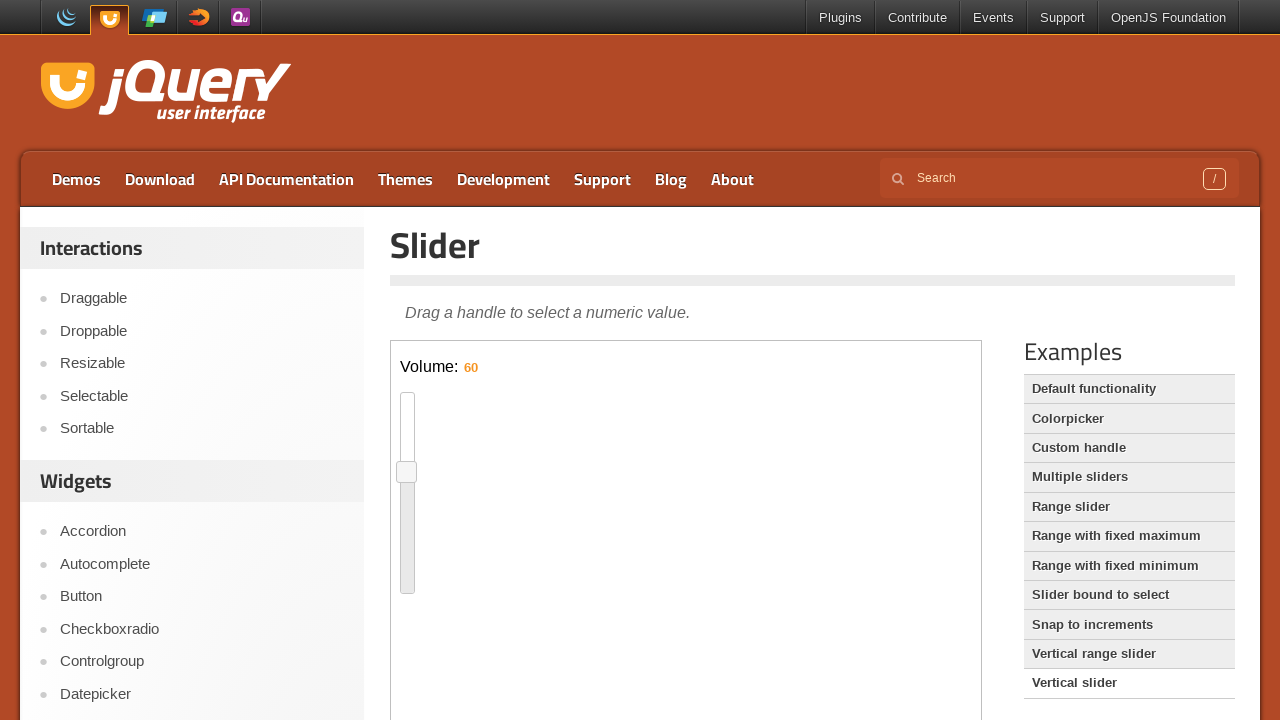

Located iframe containing the slider
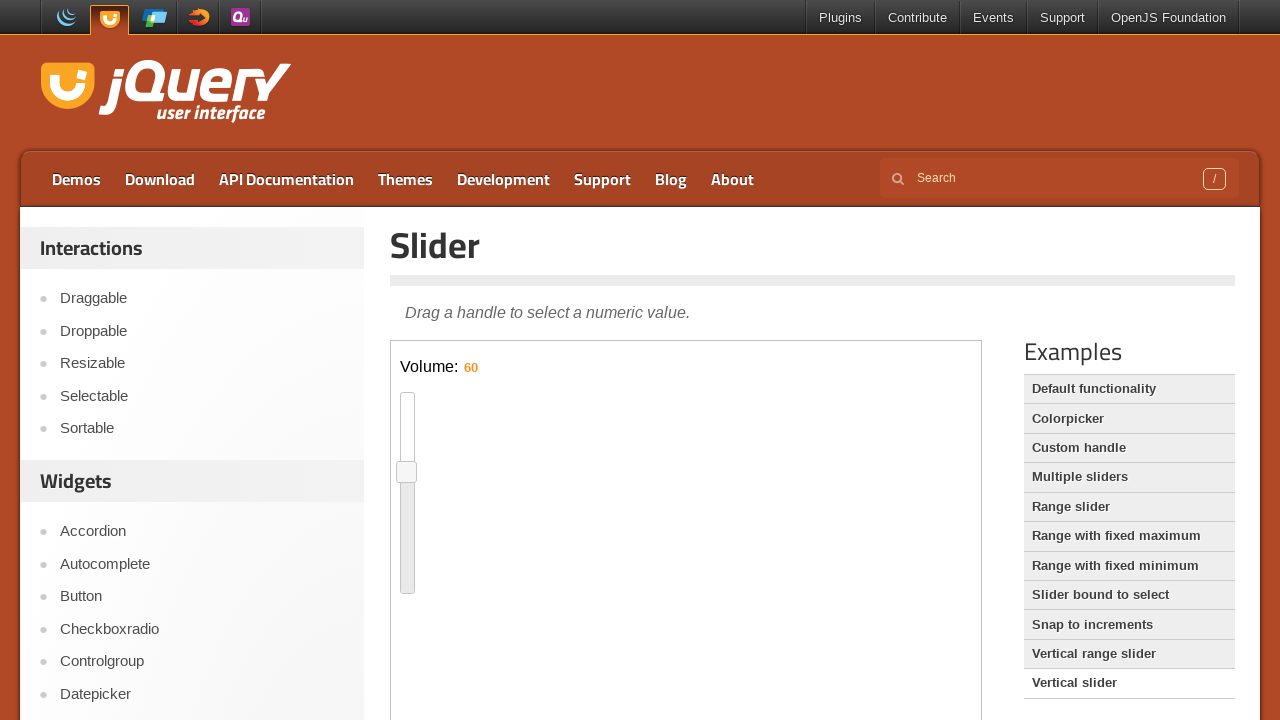

Located vertical slider handle element
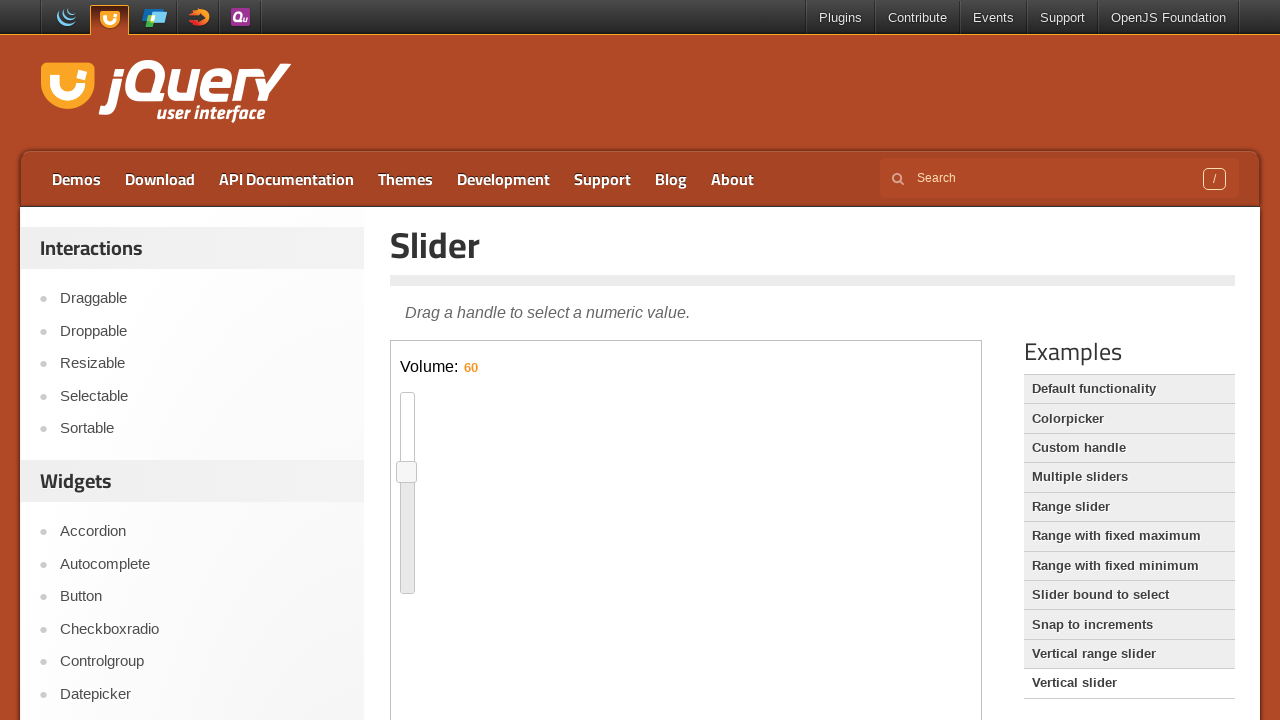

Retrieved initial bounding box of slider handle
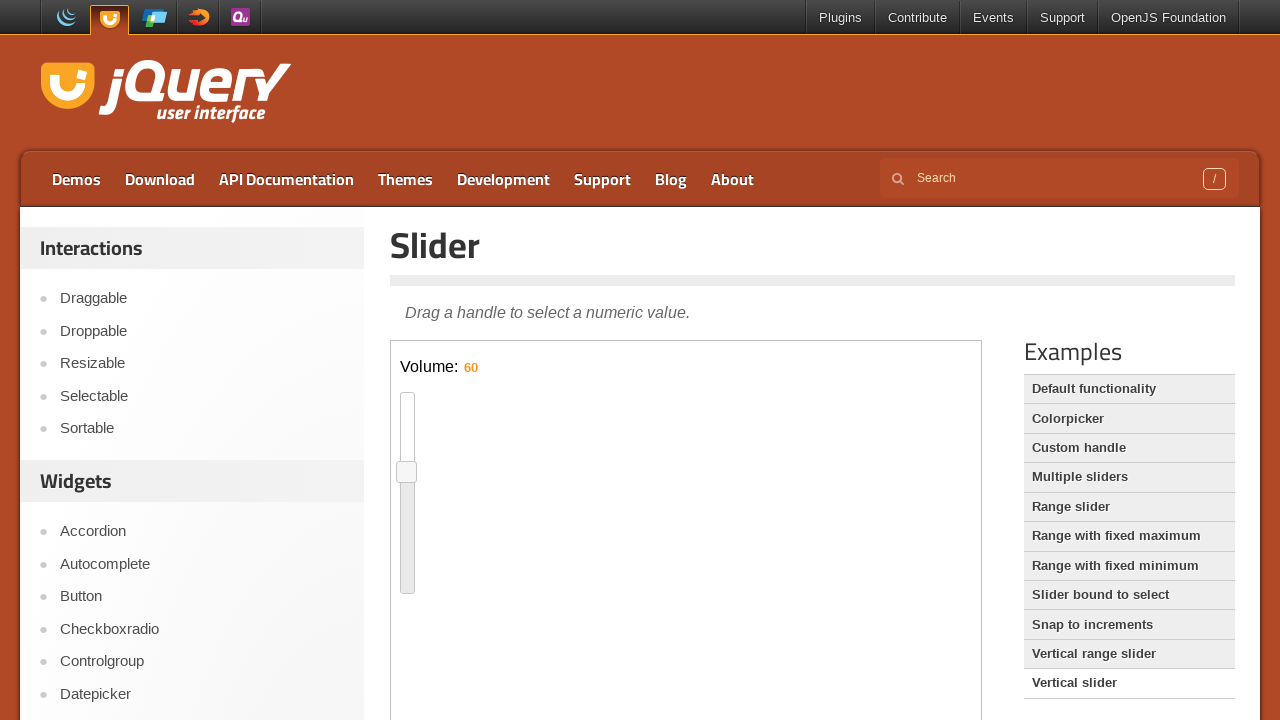

Moved mouse to center of slider handle at (407, 472)
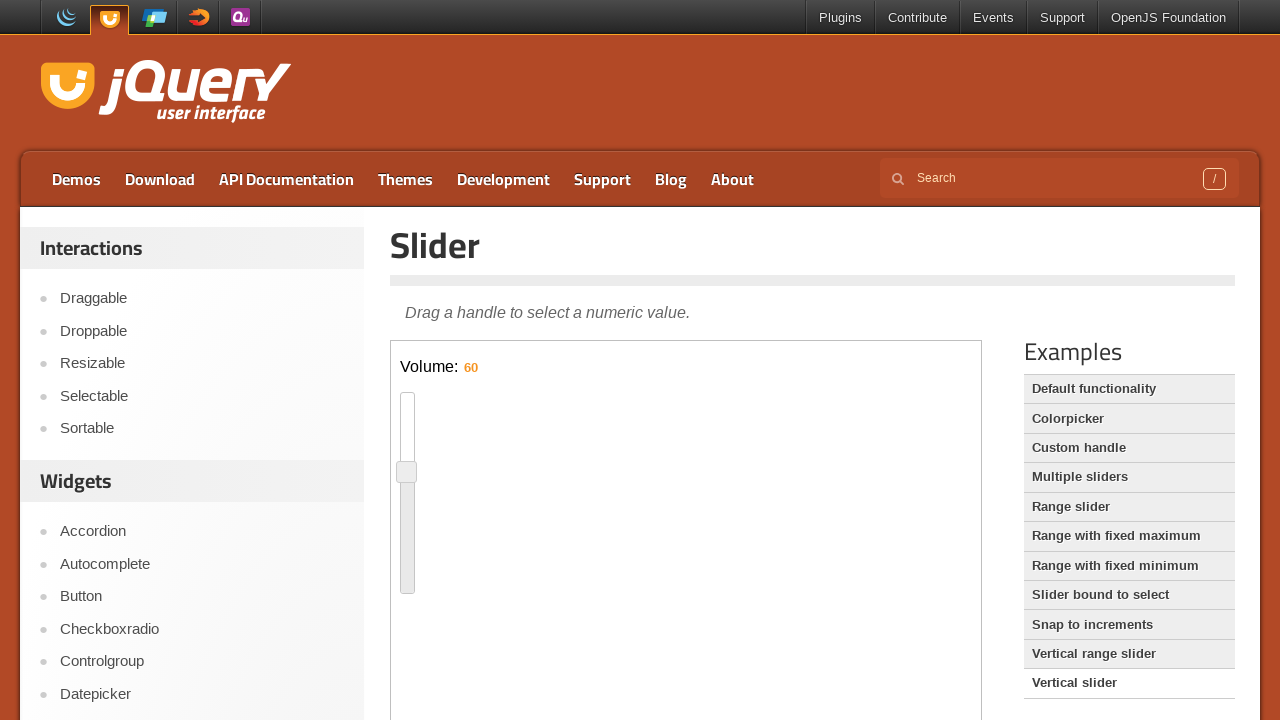

Pressed mouse button down on slider handle at (407, 472)
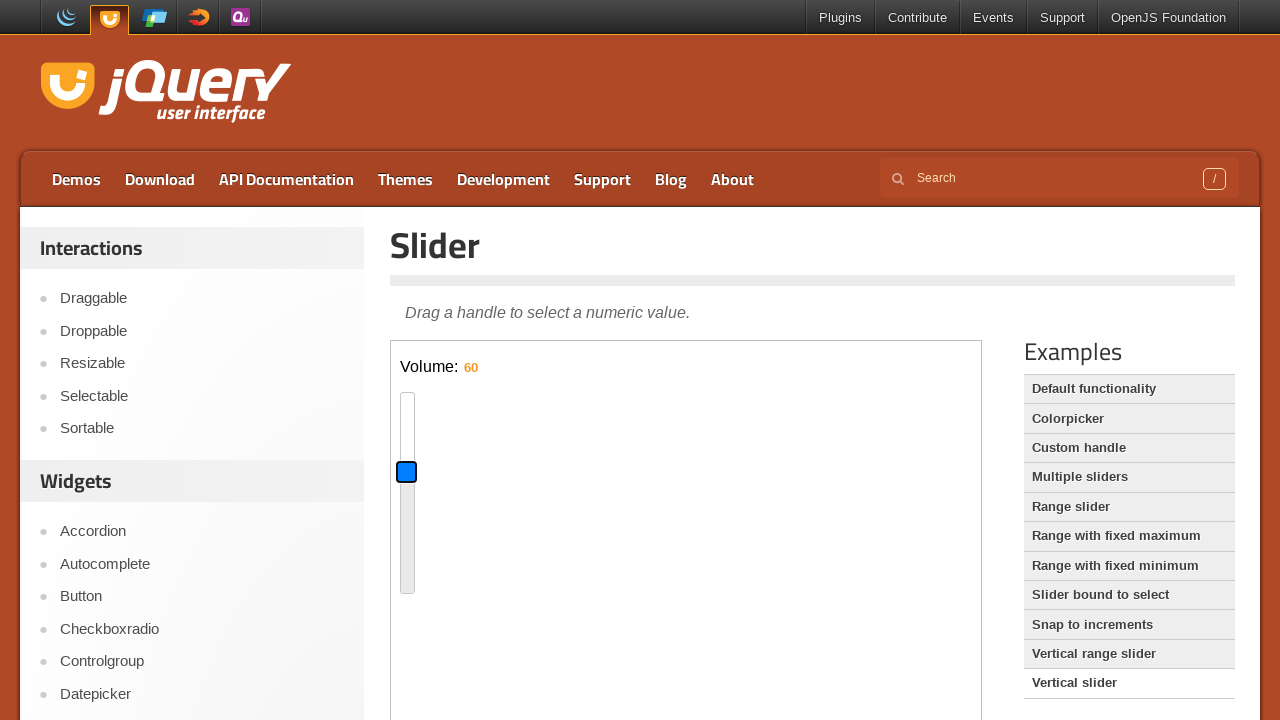

Dragged slider handle down by 100 pixels at (407, 572)
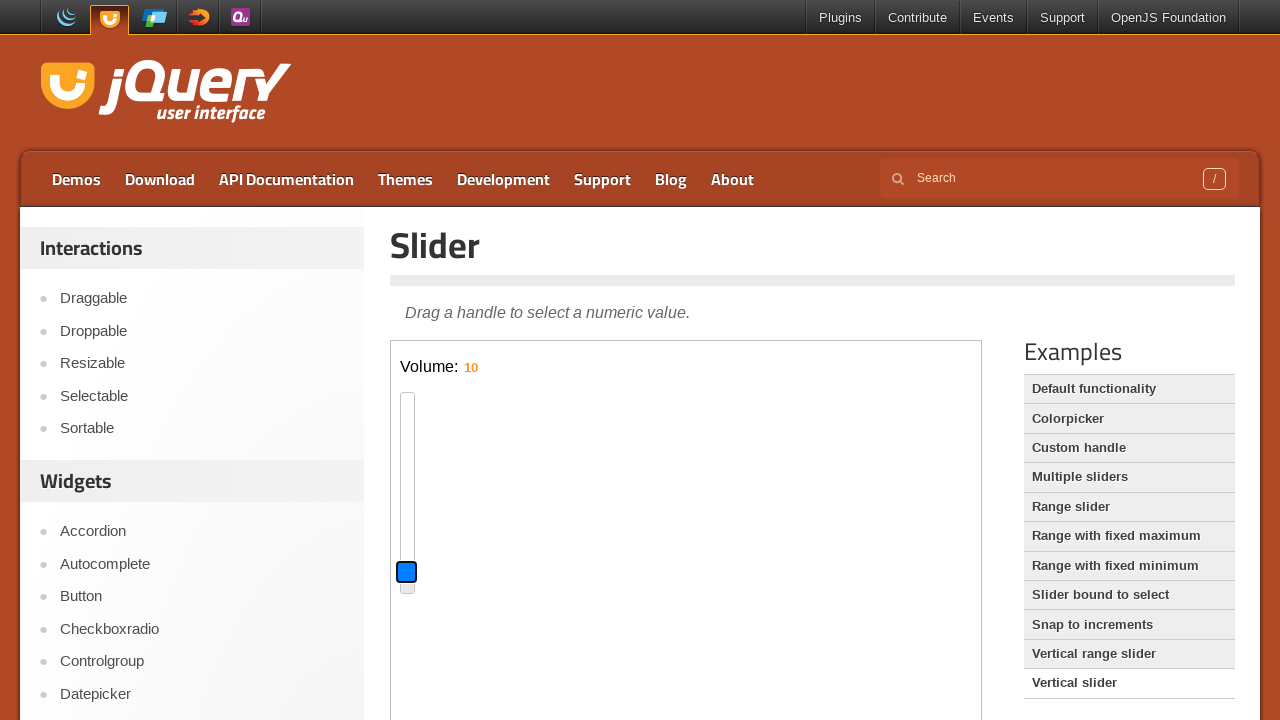

Released mouse button to complete downward drag at (407, 572)
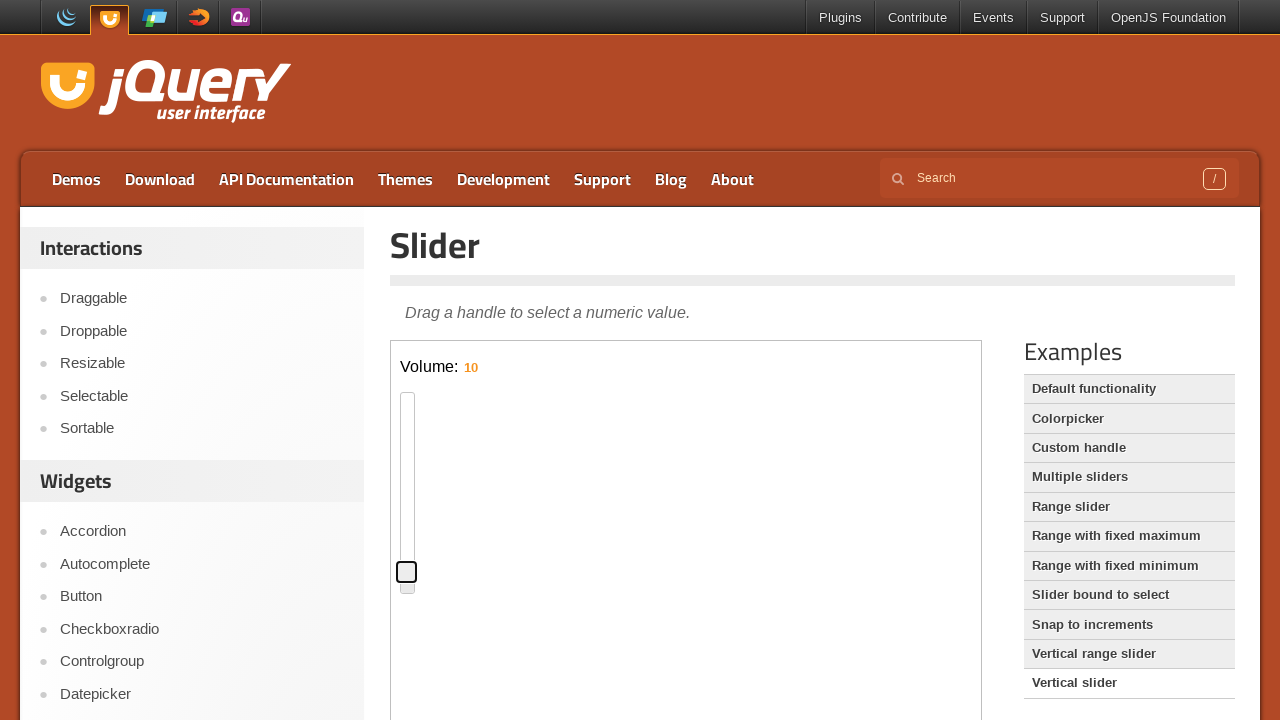

Waited 5 seconds for slider to settle
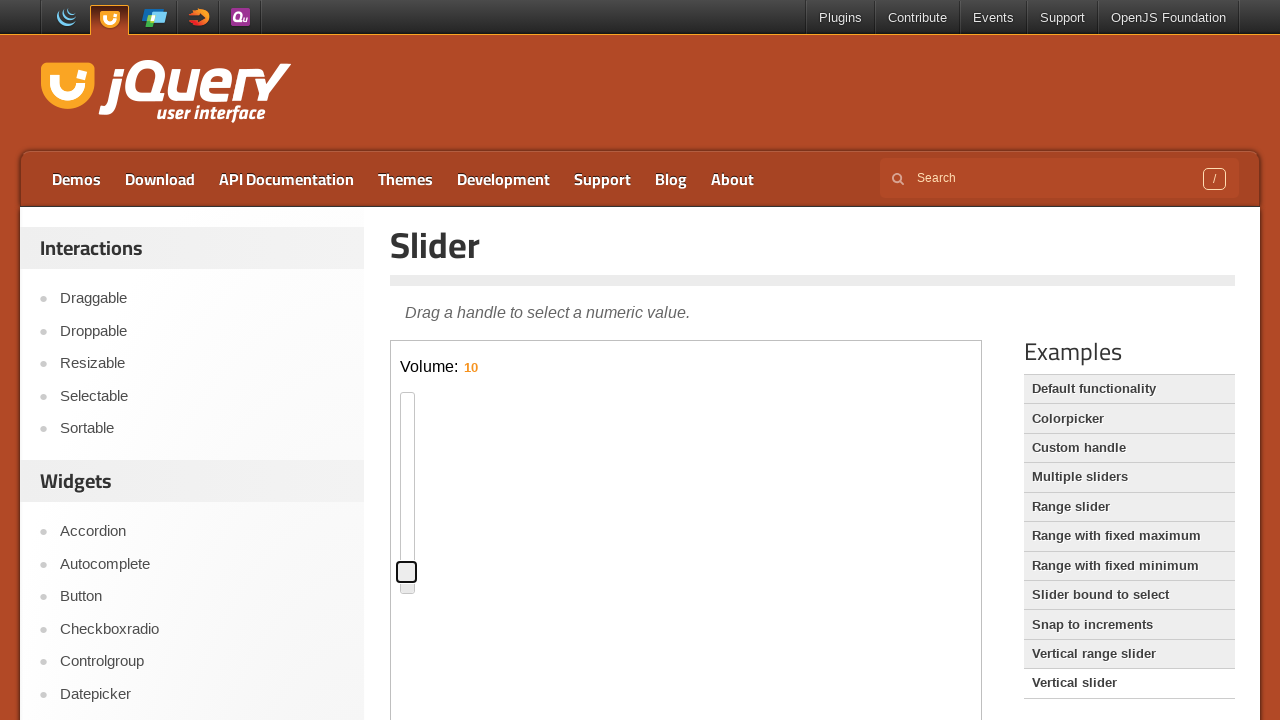

Retrieved updated bounding box of slider handle after downward drag
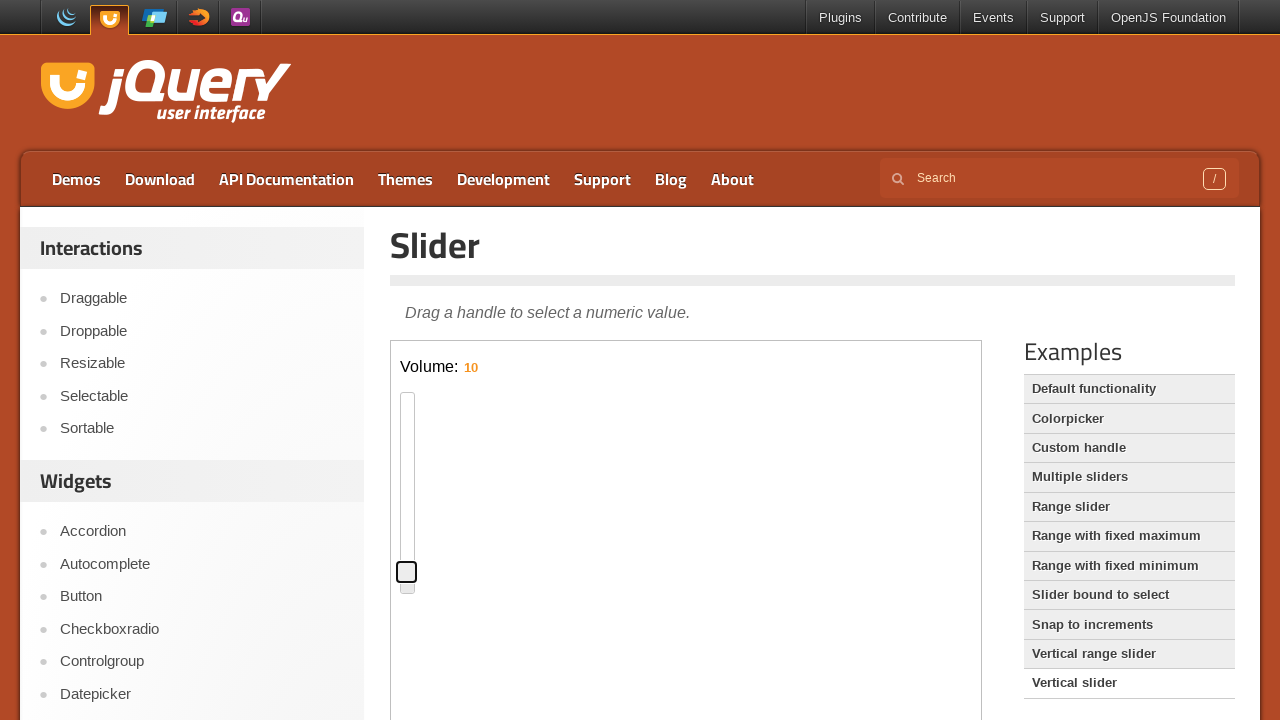

Moved mouse to center of slider handle for upward drag at (407, 572)
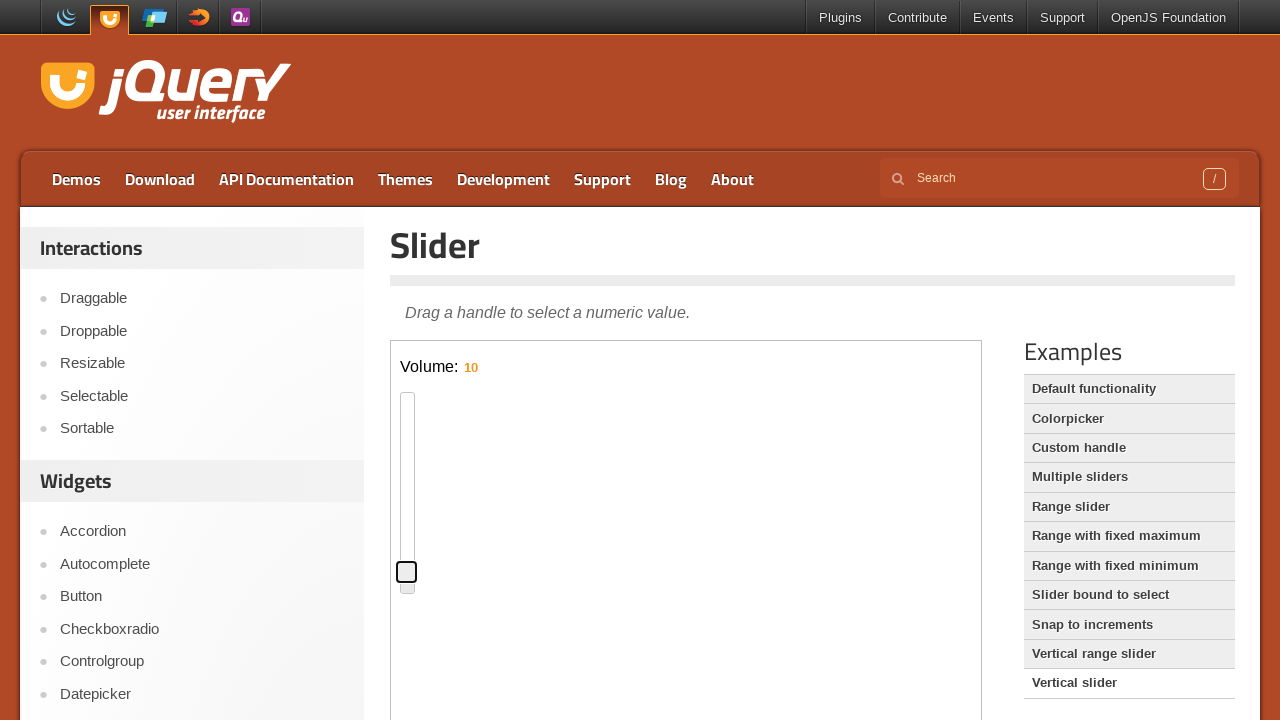

Pressed mouse button down on slider handle at (407, 572)
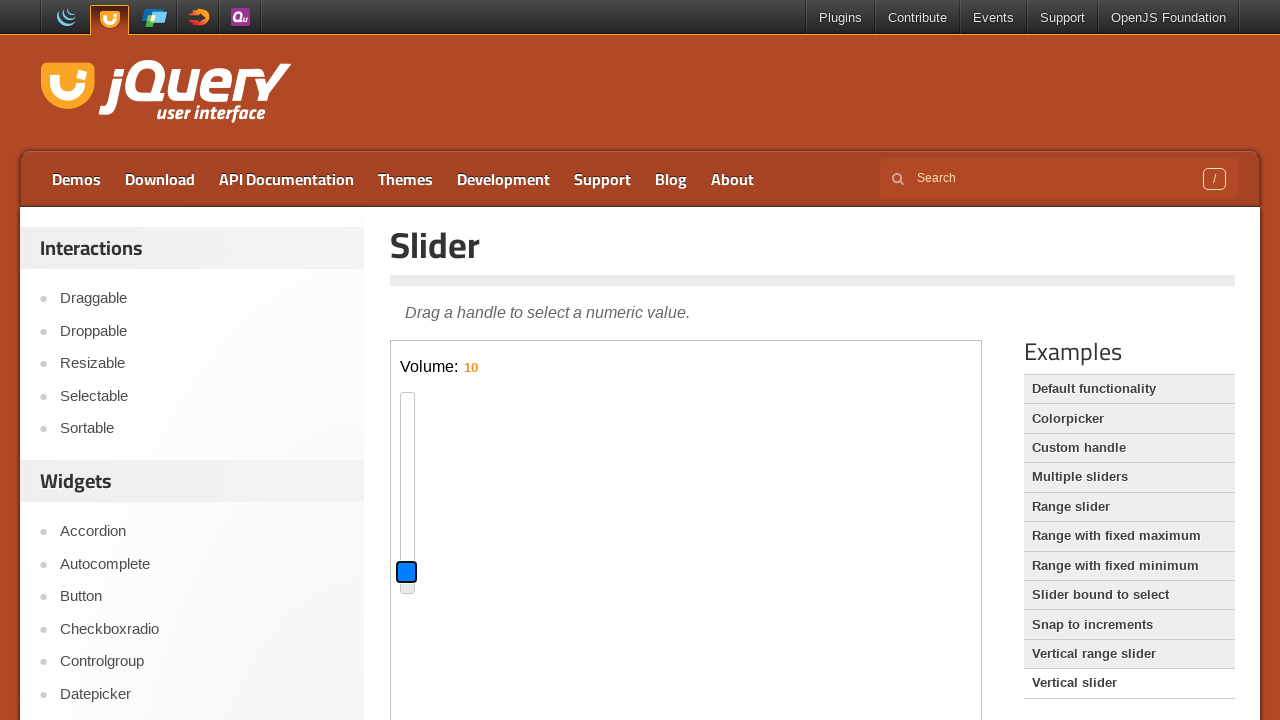

Dragged slider handle up by 100 pixels at (407, 472)
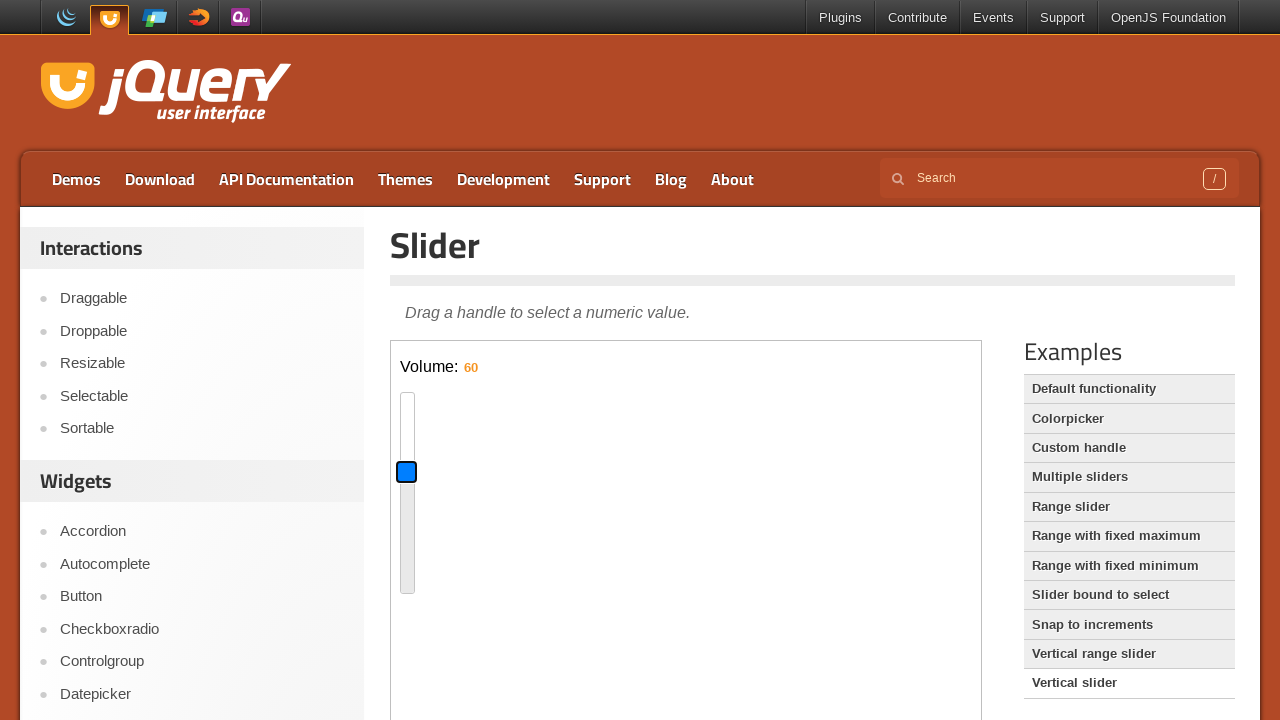

Released mouse button to complete upward drag at (407, 472)
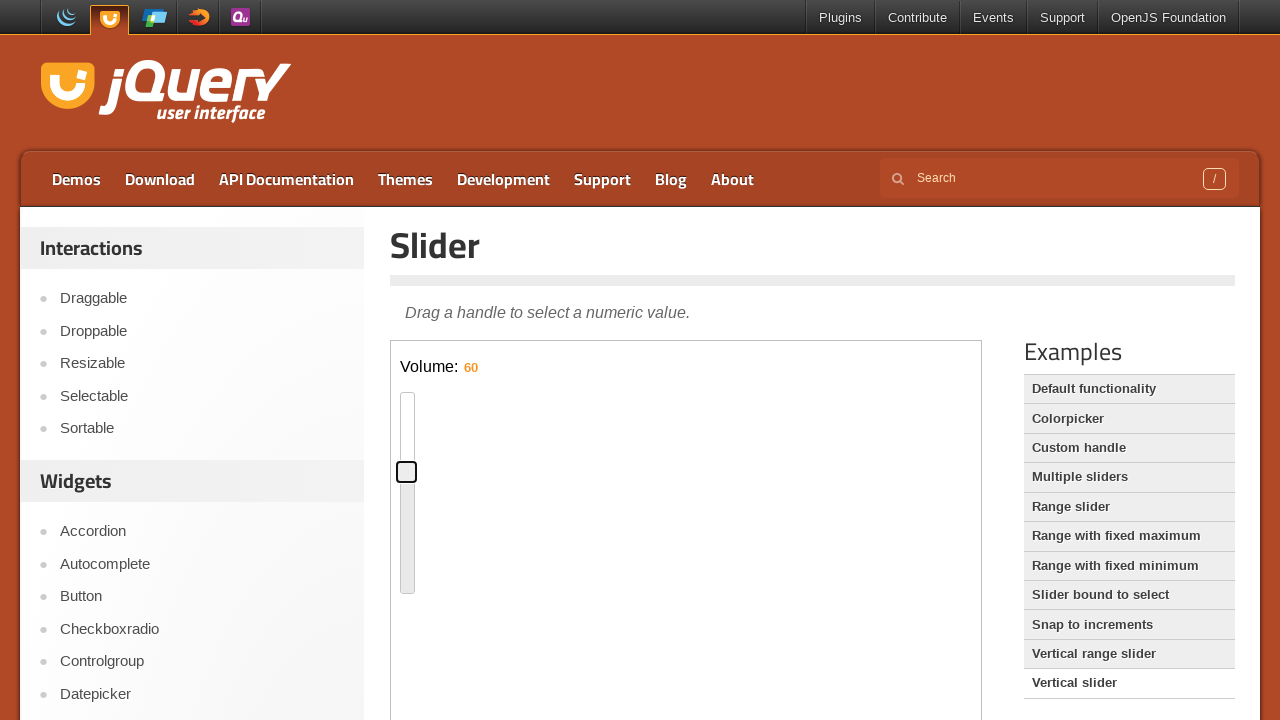

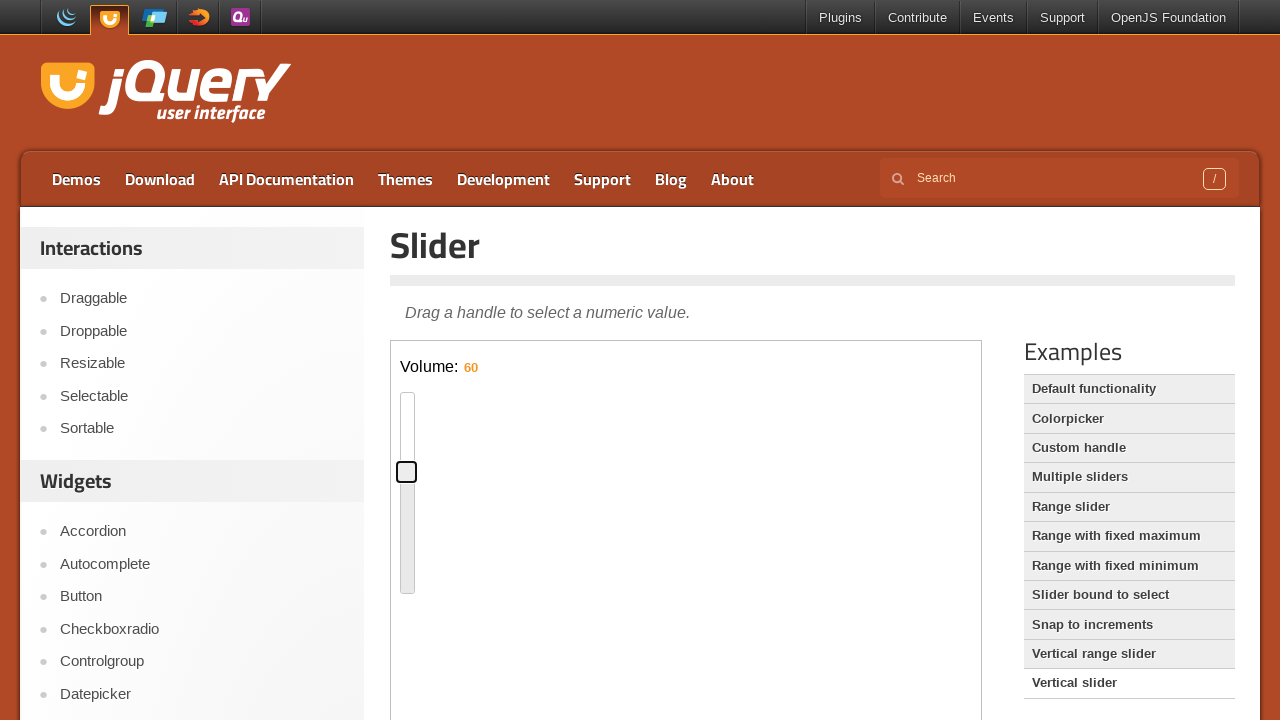